Tests JavaScript alert box handling by clicking a button to generate an alert and accepting it

Starting URL: https://artoftesting.com/samplesiteforselenium

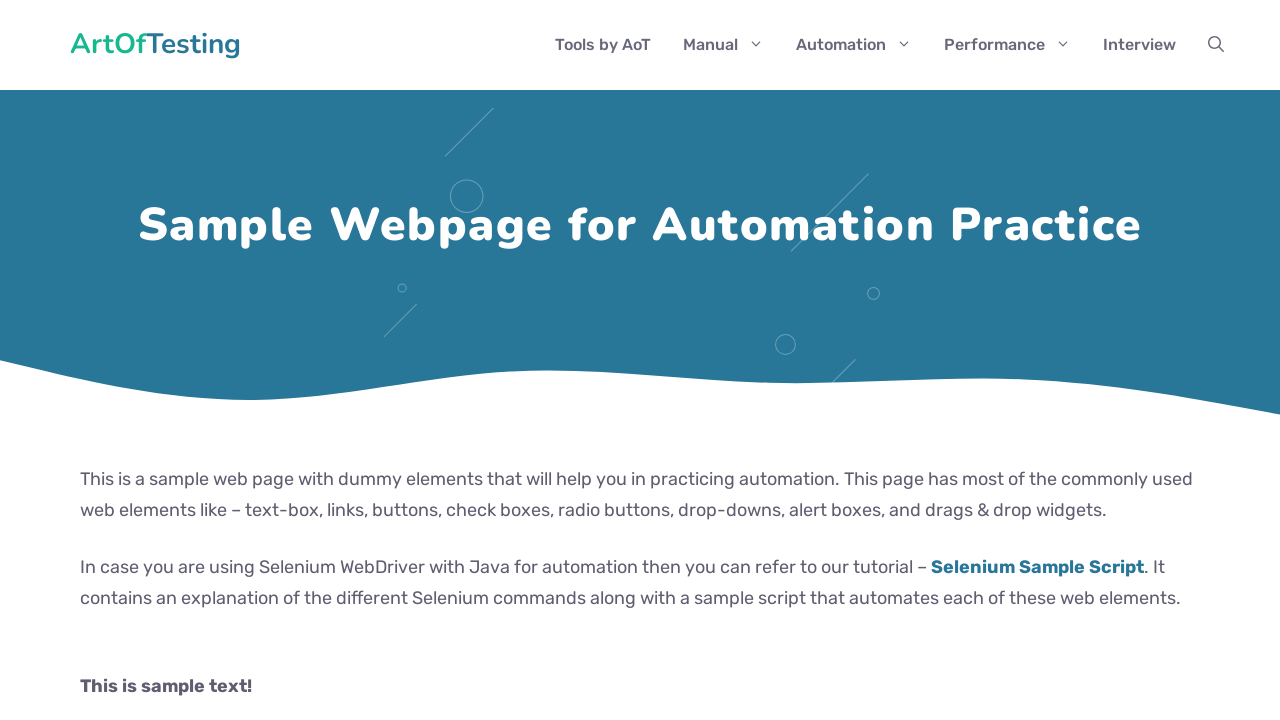

Set up dialog handler to accept alerts
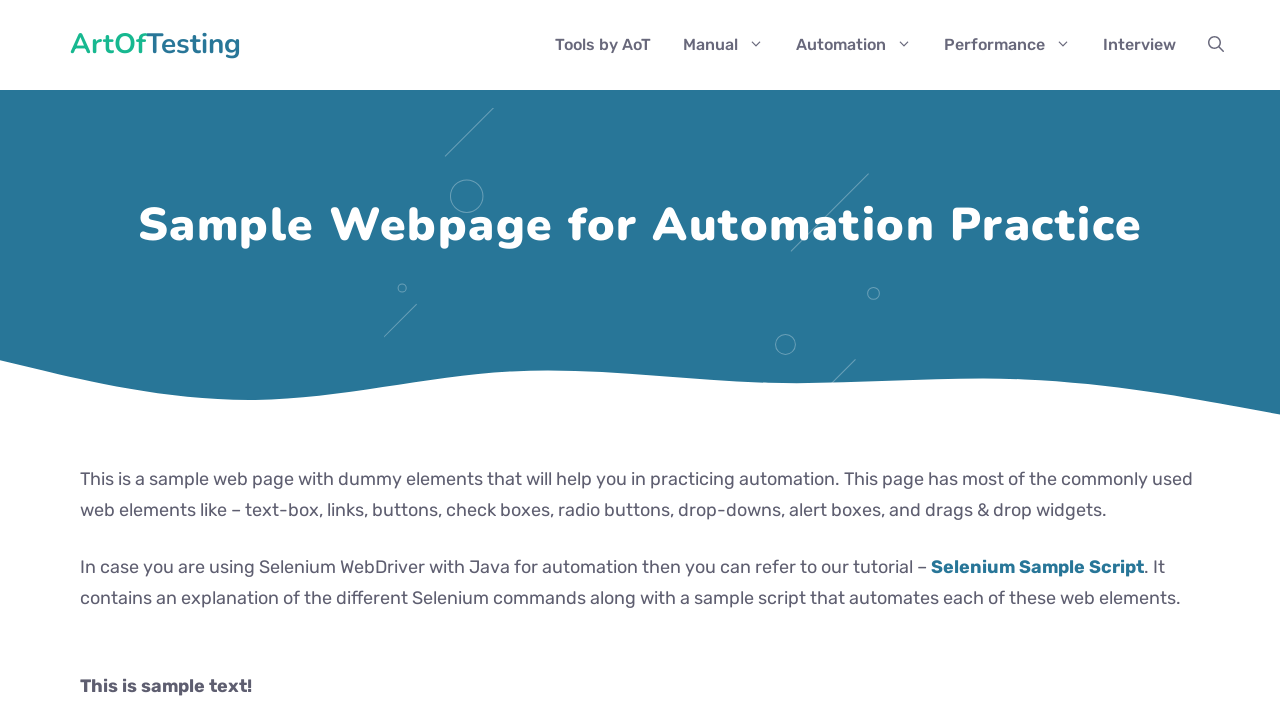

Clicked button to generate alert box at (180, 361) on xpath=//button[.='Generate Alert Box']
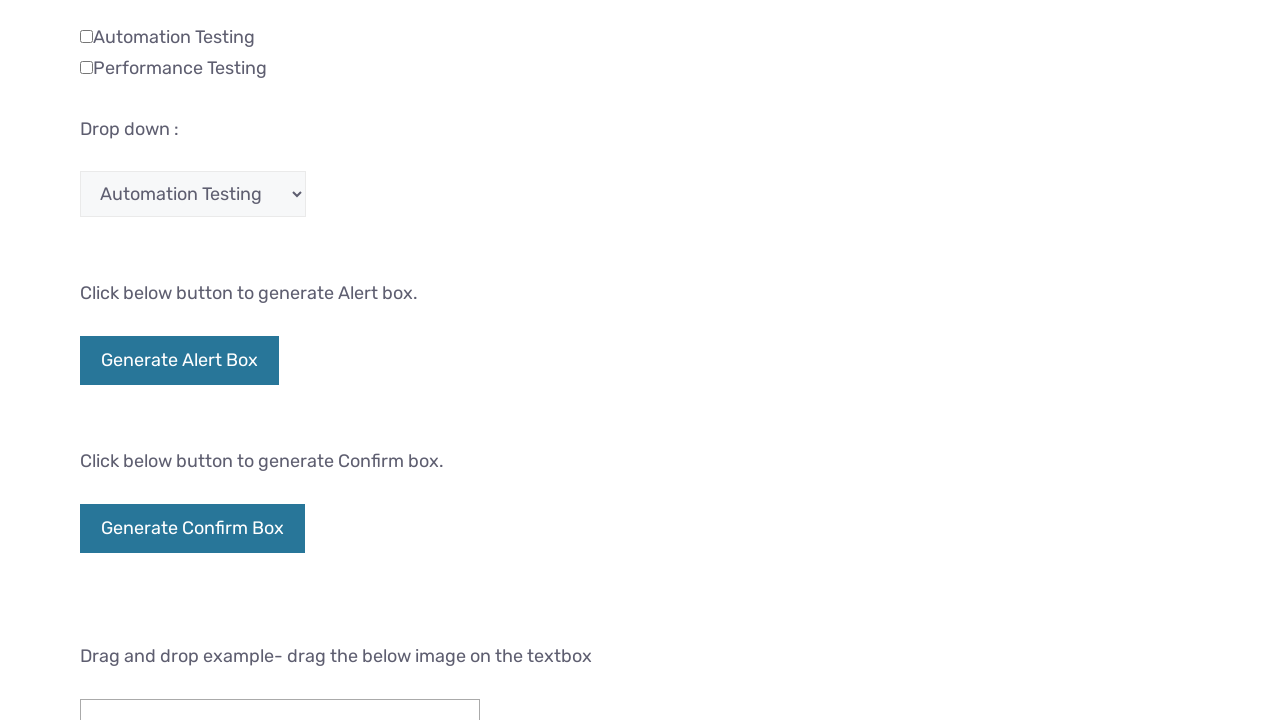

Waited for alert dialog to be handled
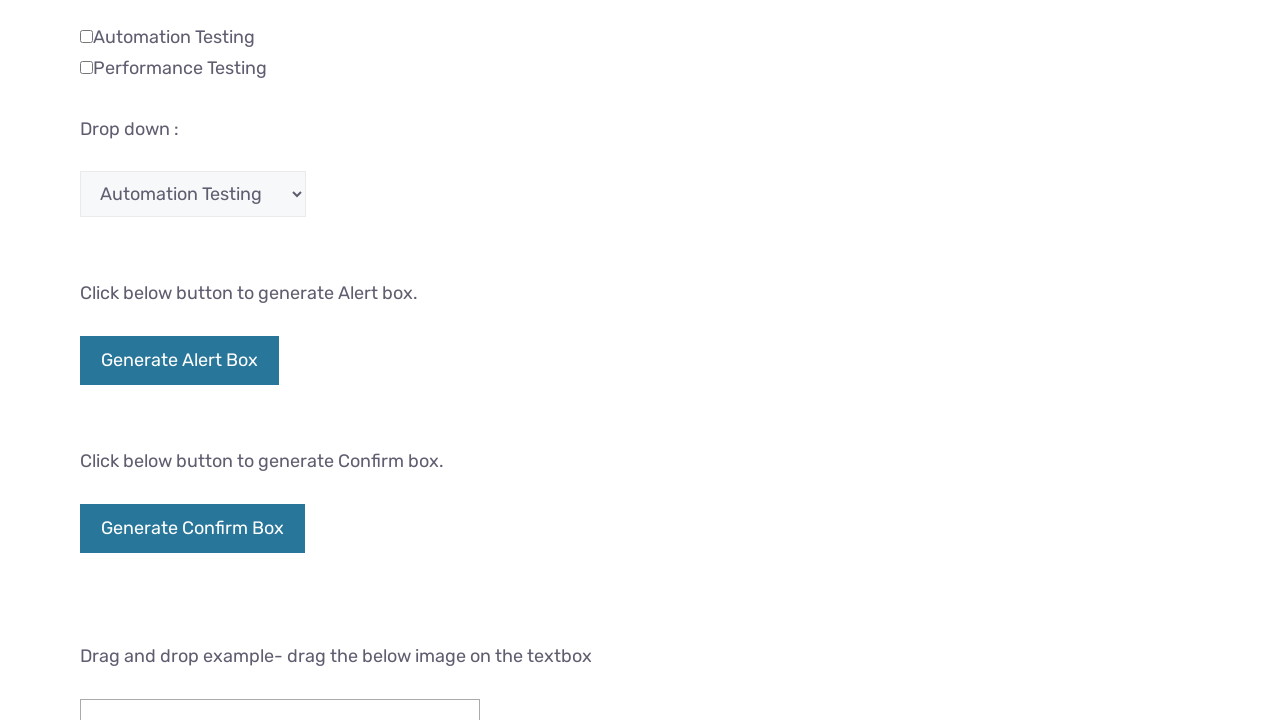

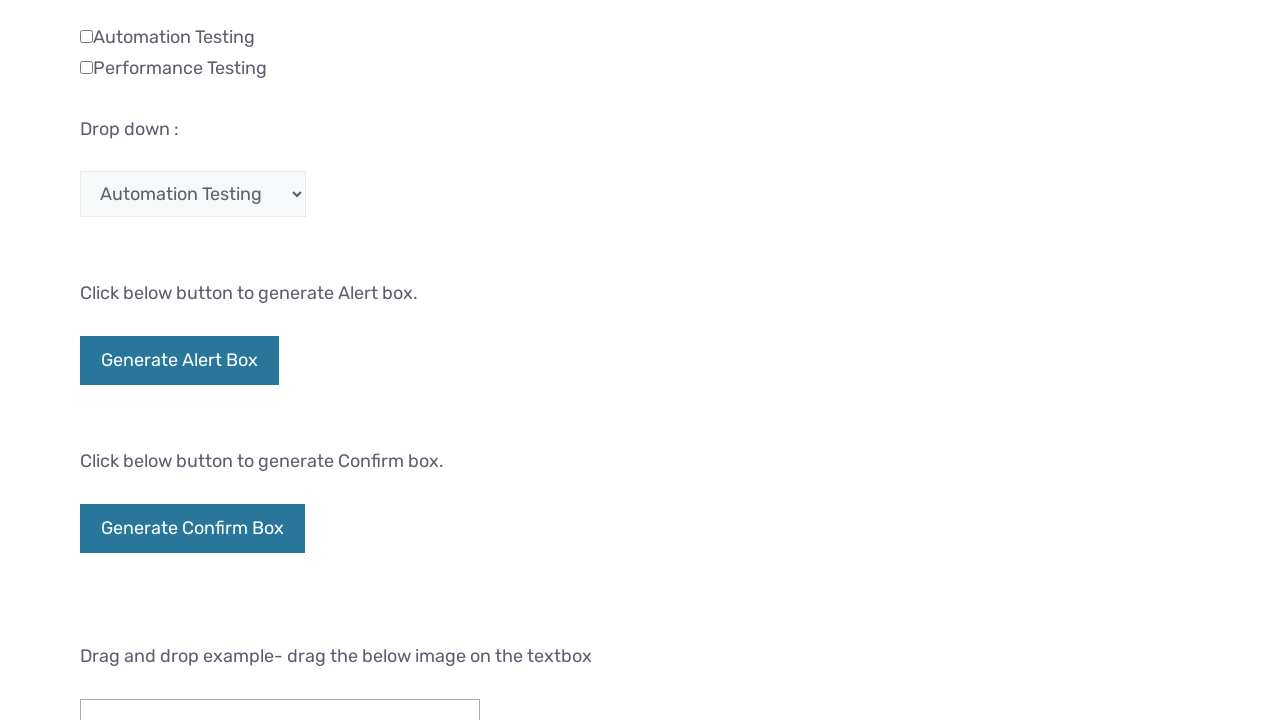